Tests dynamic content loading by clicking a start button and waiting for the "Hello World!" text to appear after the loading completes.

Starting URL: https://the-internet.herokuapp.com/dynamic_loading/1

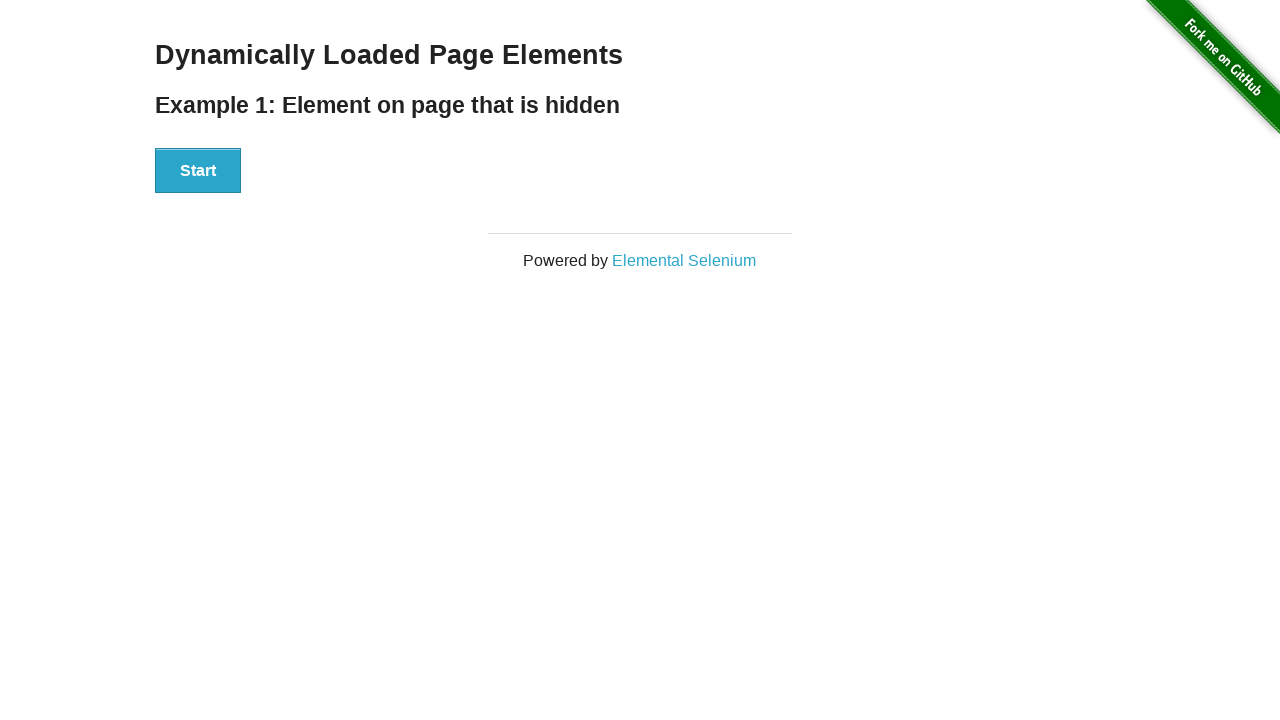

Clicked start button to trigger dynamic content loading at (198, 171) on xpath=//div[@id='start']//button
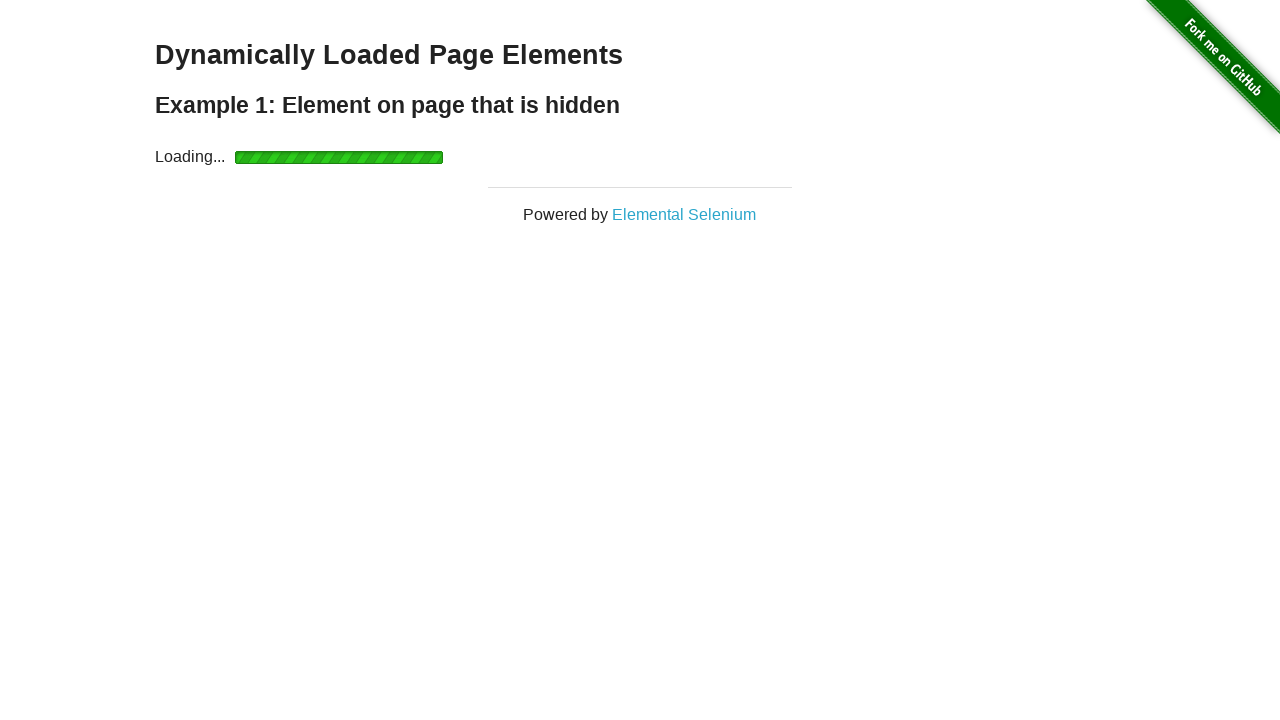

Dynamic content loaded: 'Hello World!' text became visible
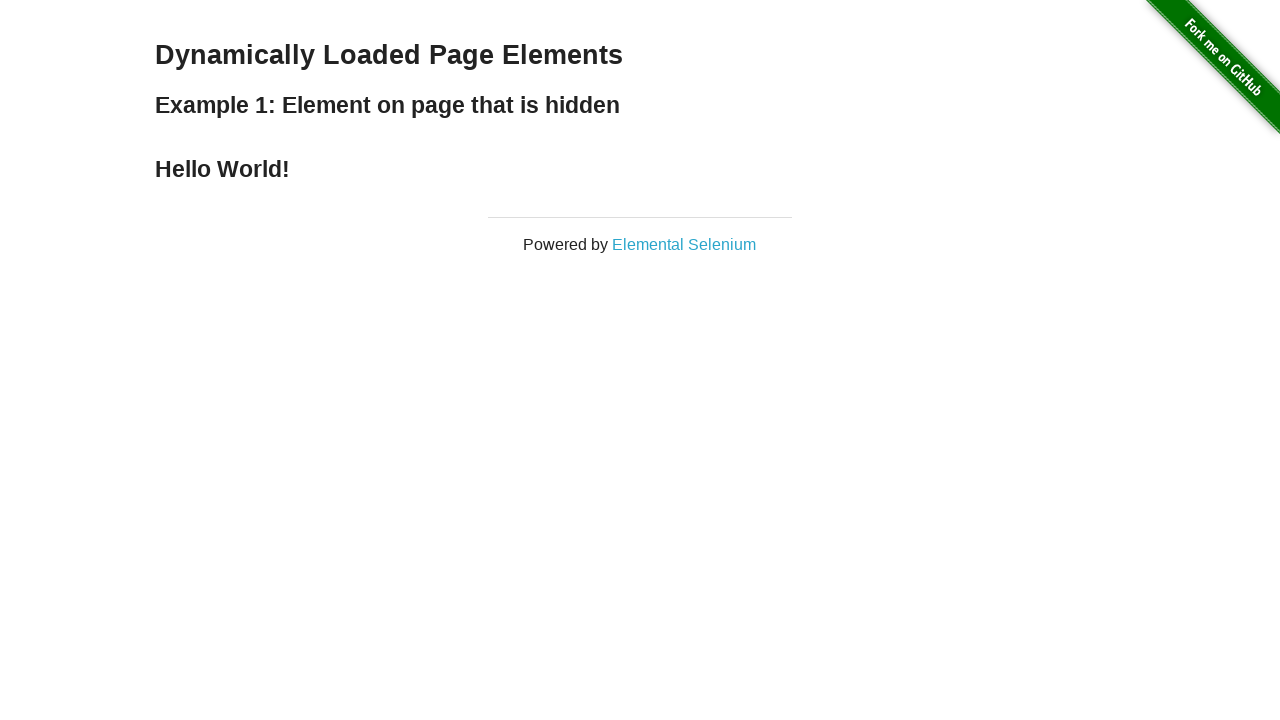

Verified that the text content equals 'Hello World!'
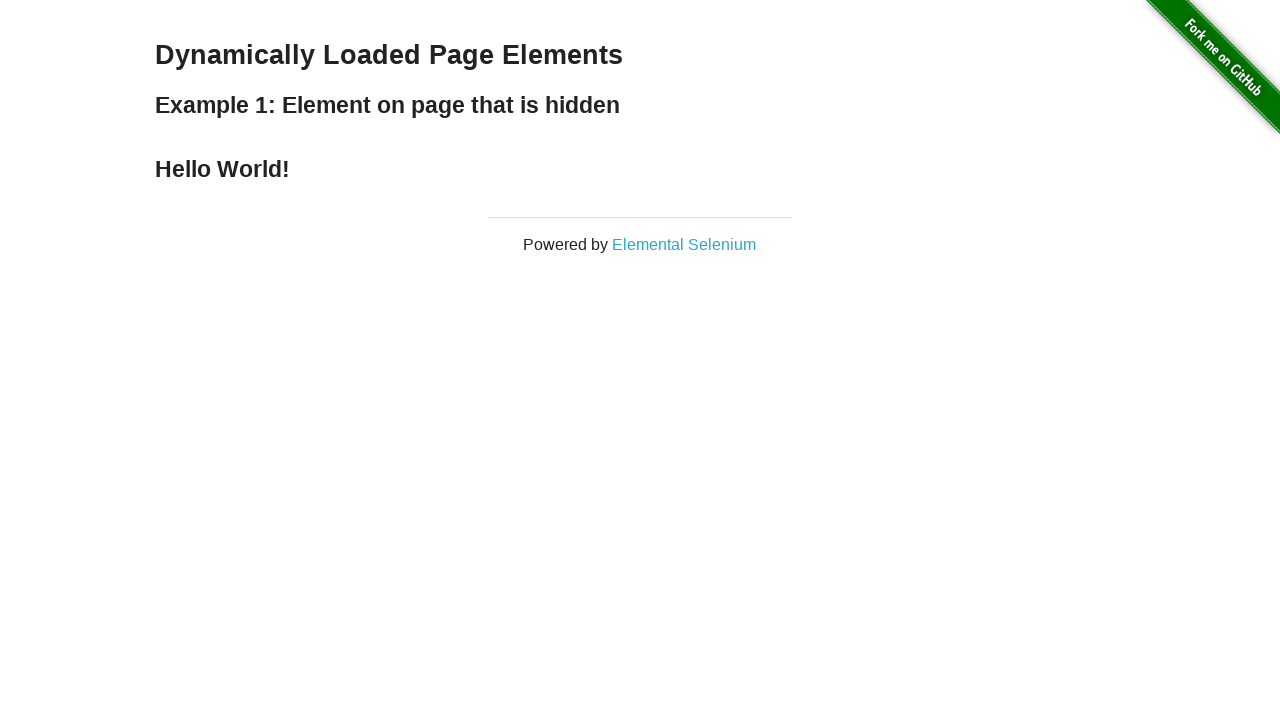

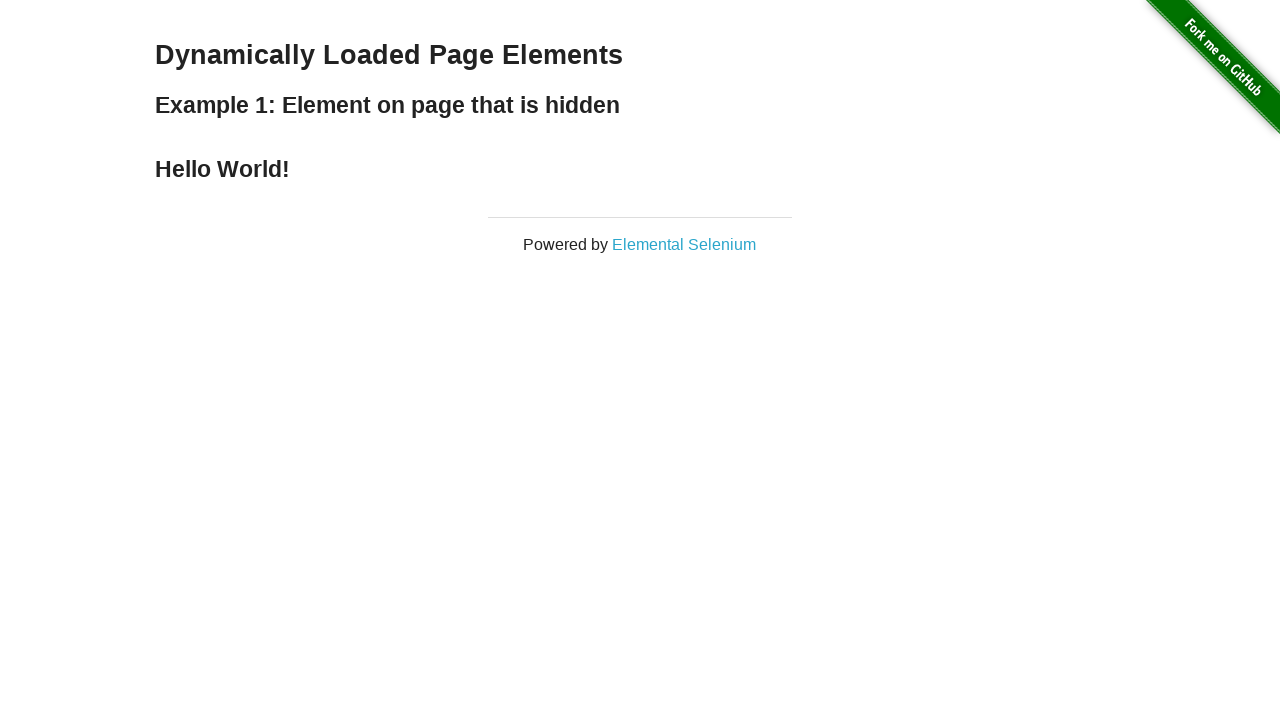